Tests the contact sales form on OrangeHRM website by filling out contact information and submitting the form

Starting URL: https://www.orangehrm.com/contact-sales/

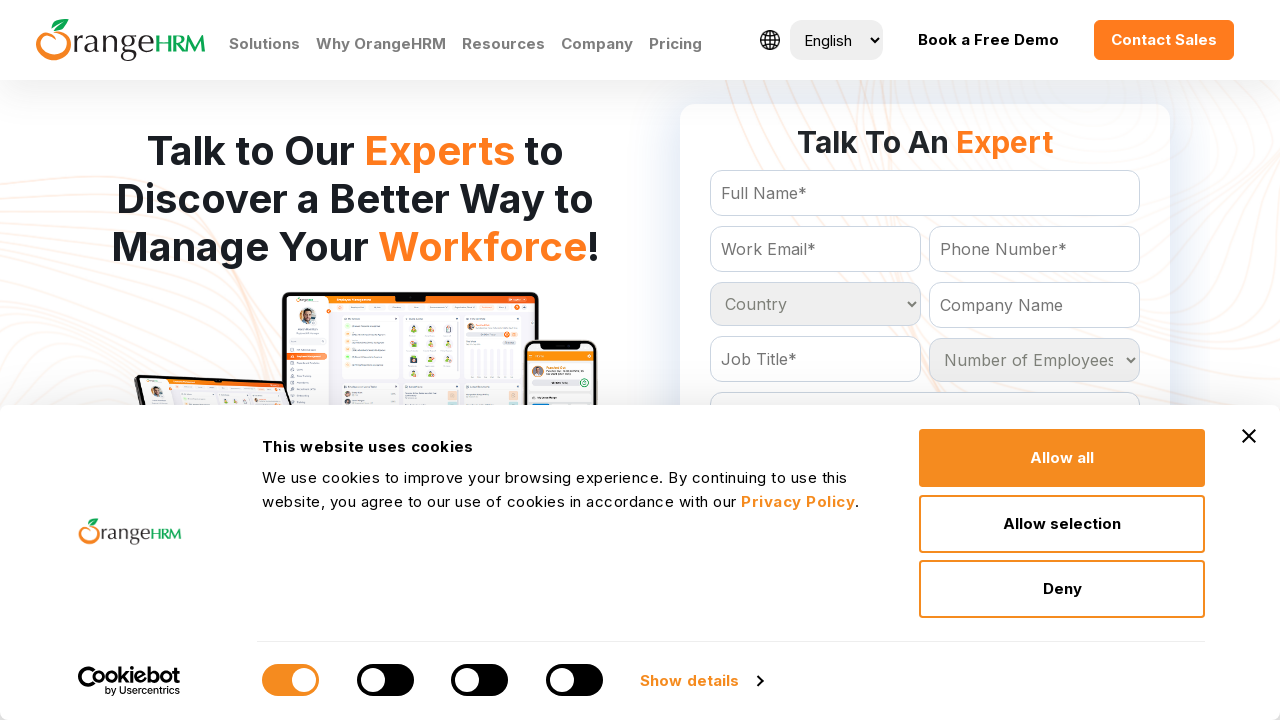

Scrolled down 710 pixels to reveal the contact form
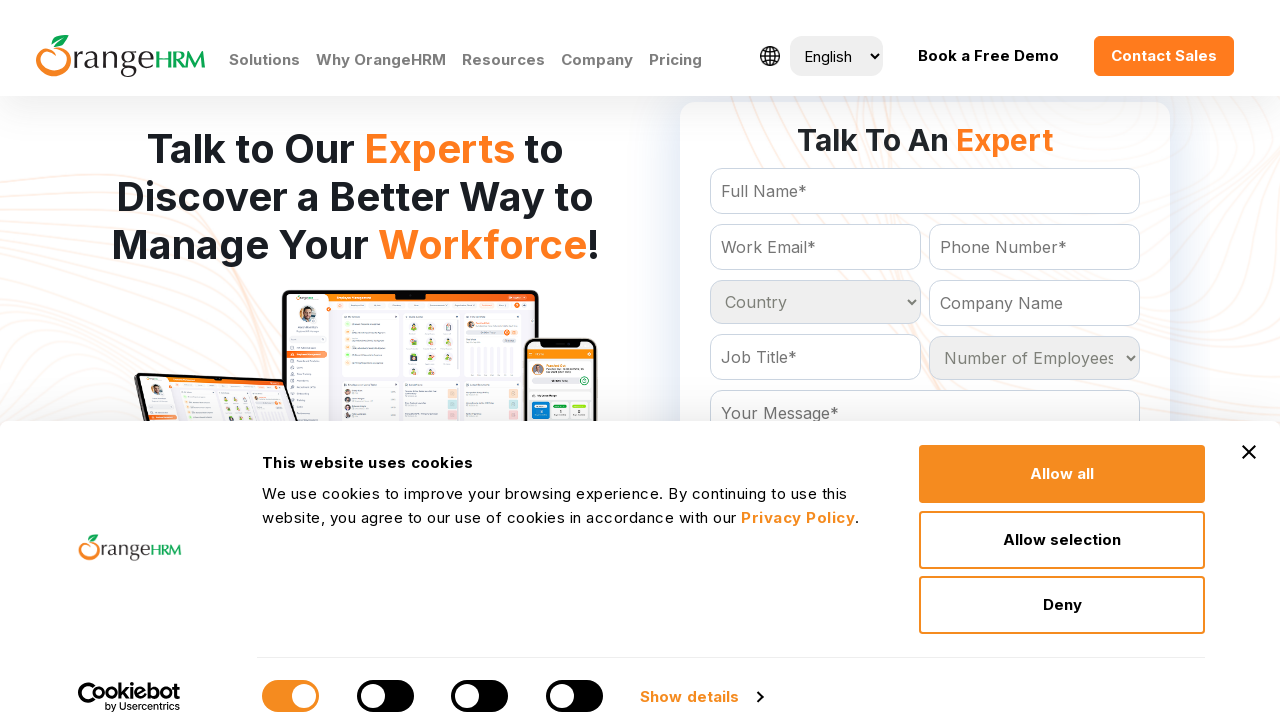

Filled in full name field with 'John Smith' on #Form_getForm_FullName
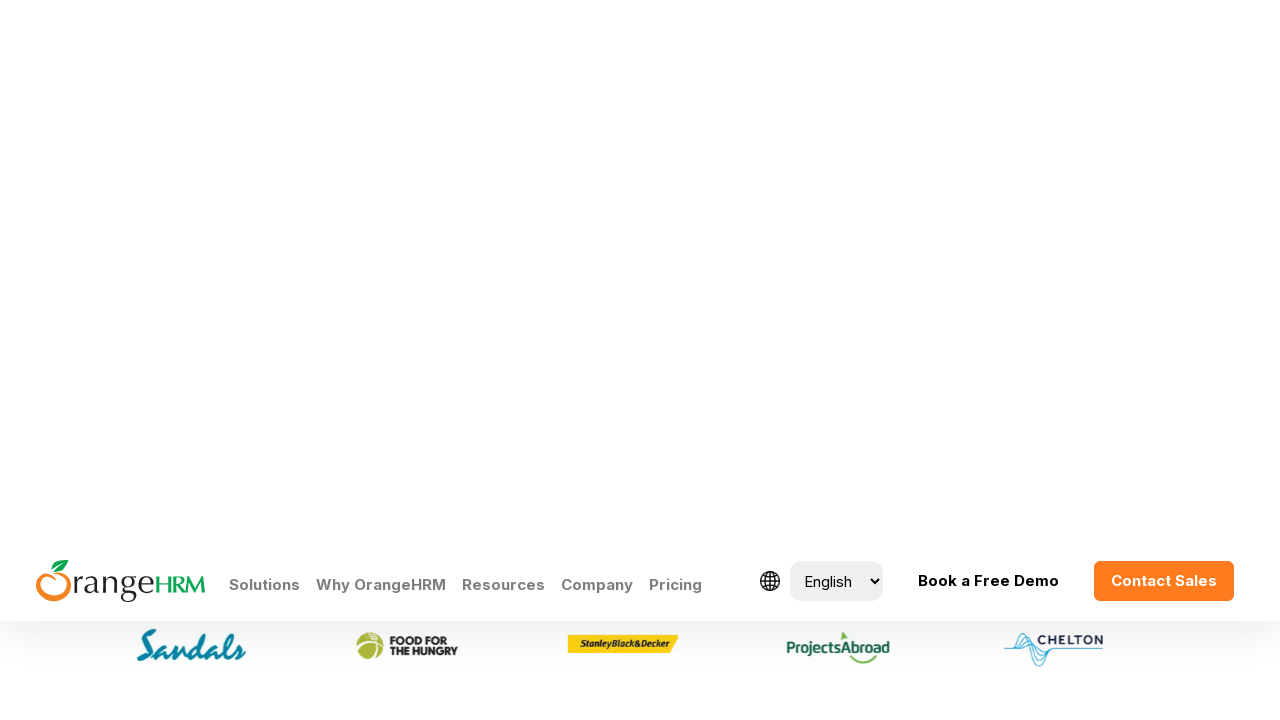

Filled in contact field with '5551234567' on #Form_getForm_Contact
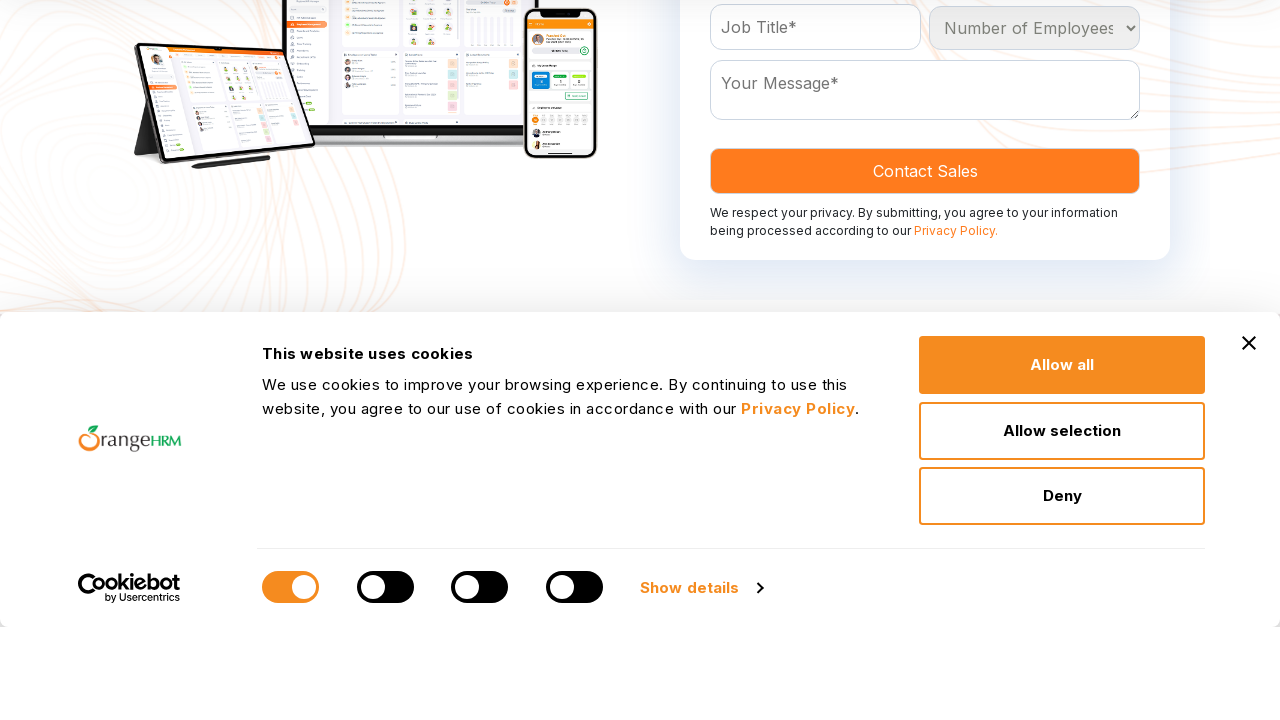

Filled in email field with 'john.smith@testmail.com' on #Form_getForm_Email
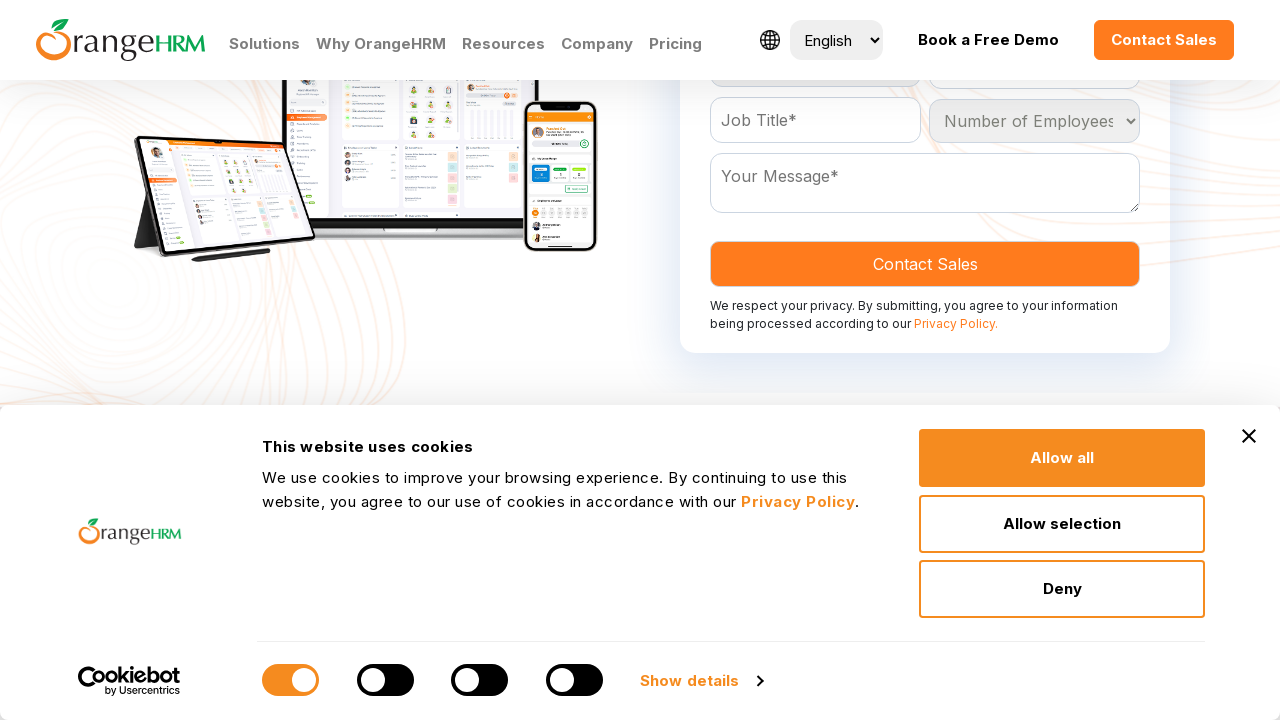

Clicked submit button to send the contact form at (925, 264) on #Form_getForm_action_submitForm
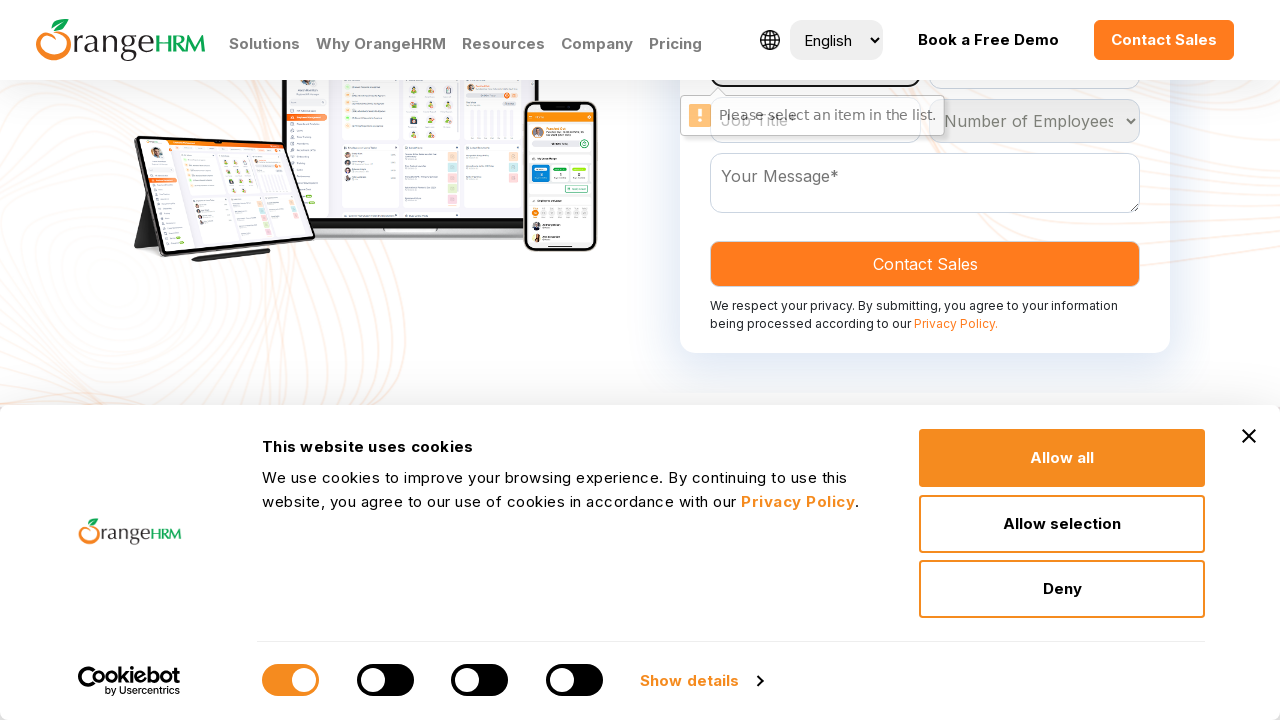

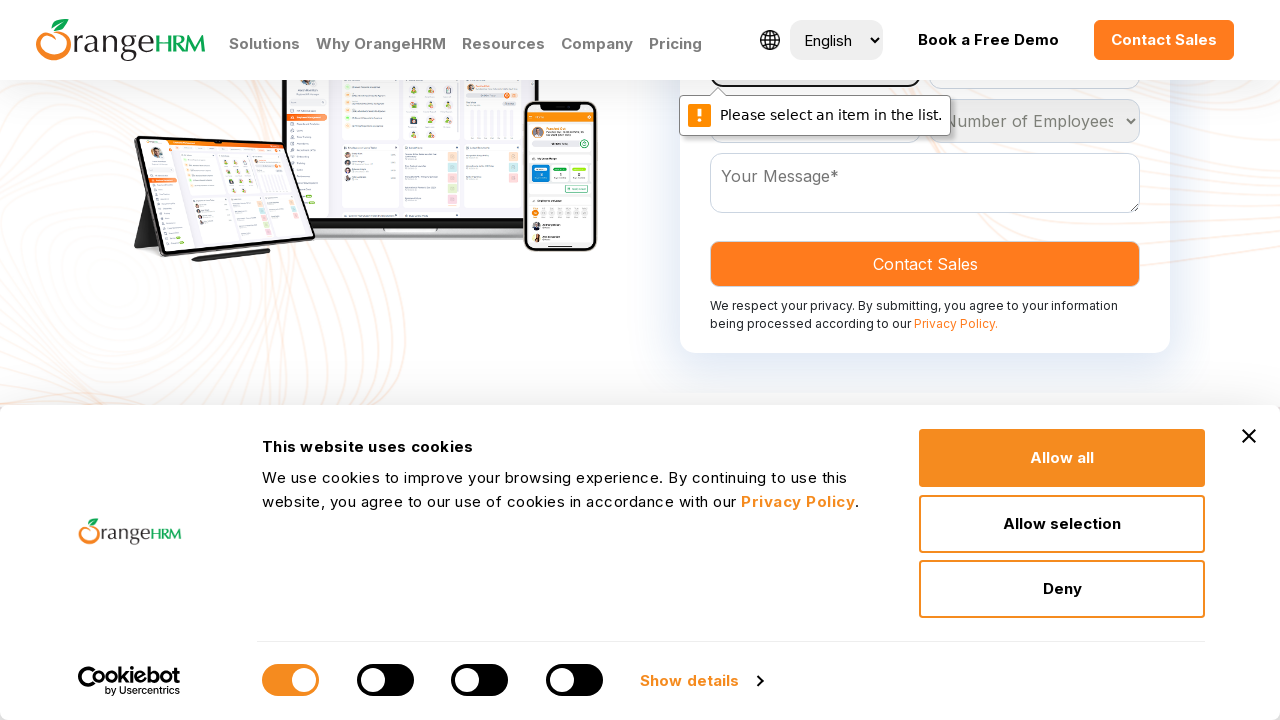